Tests mouse hover functionality by hovering over the first avatar on the page and verifying that the caption/additional user information becomes visible.

Starting URL: http://the-internet.herokuapp.com/hovers

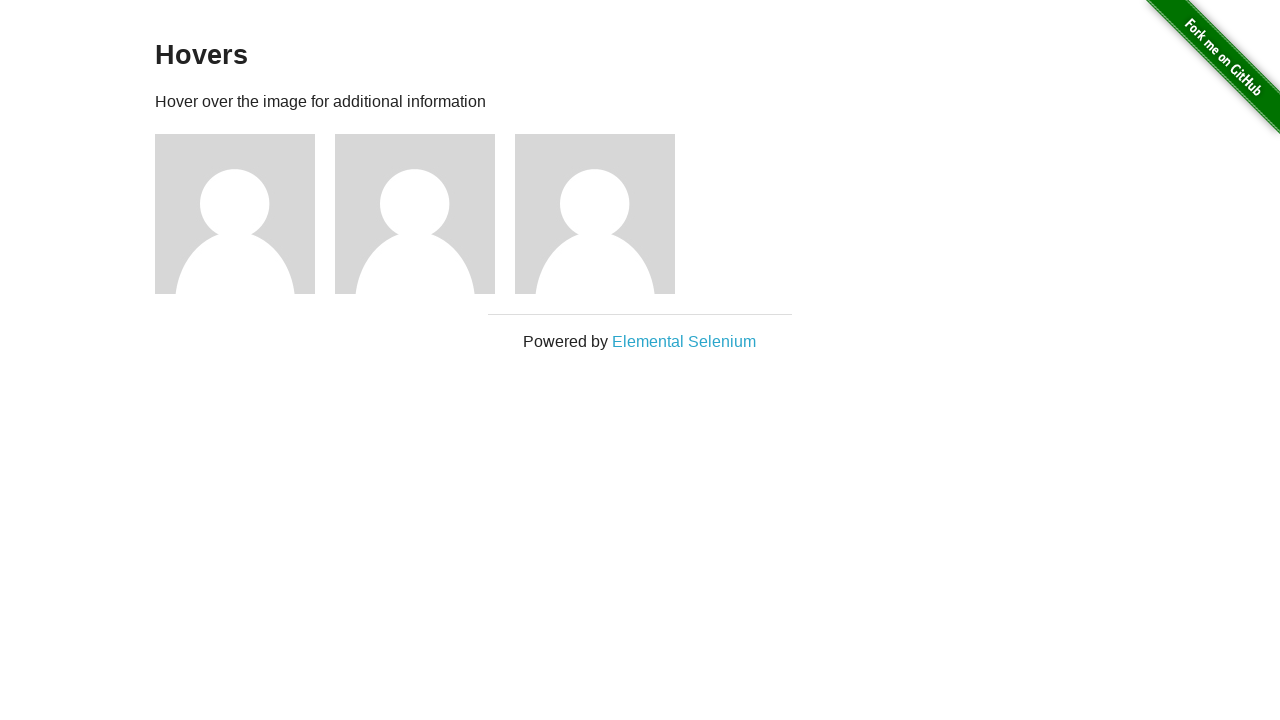

Located the first avatar figure element
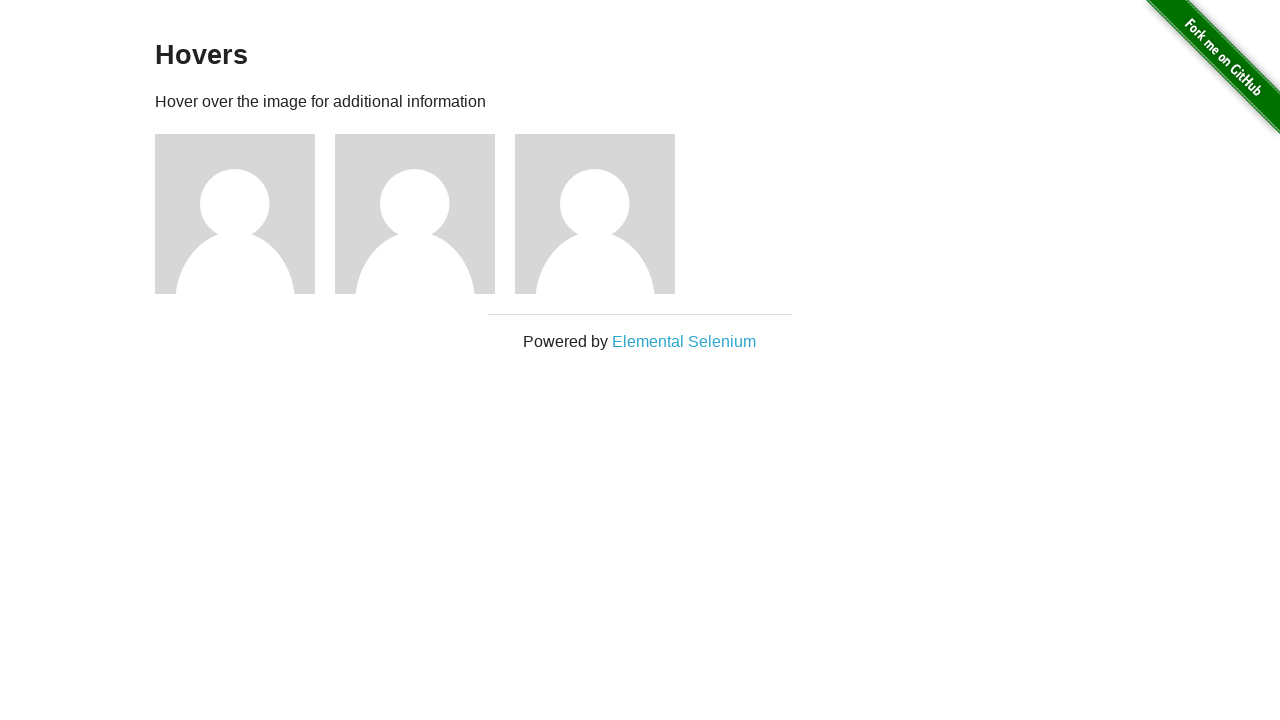

Hovered over the first avatar at (245, 214) on .figure >> nth=0
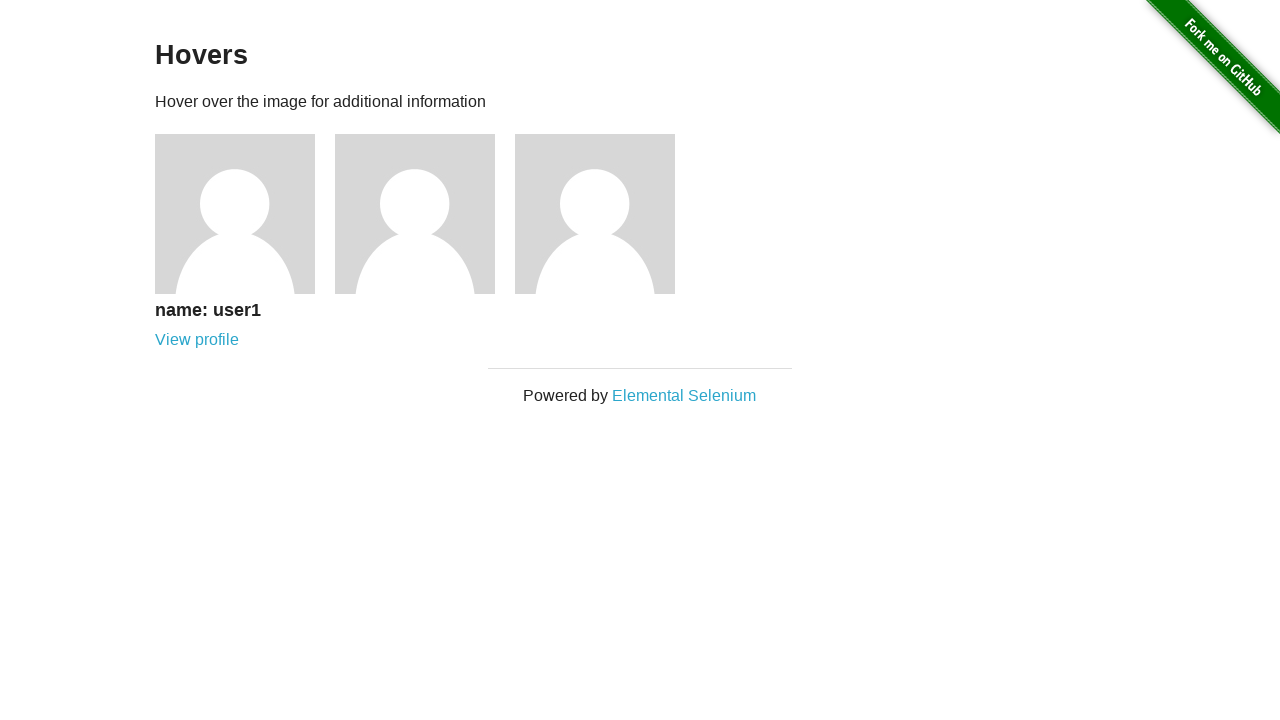

Caption became visible after hover
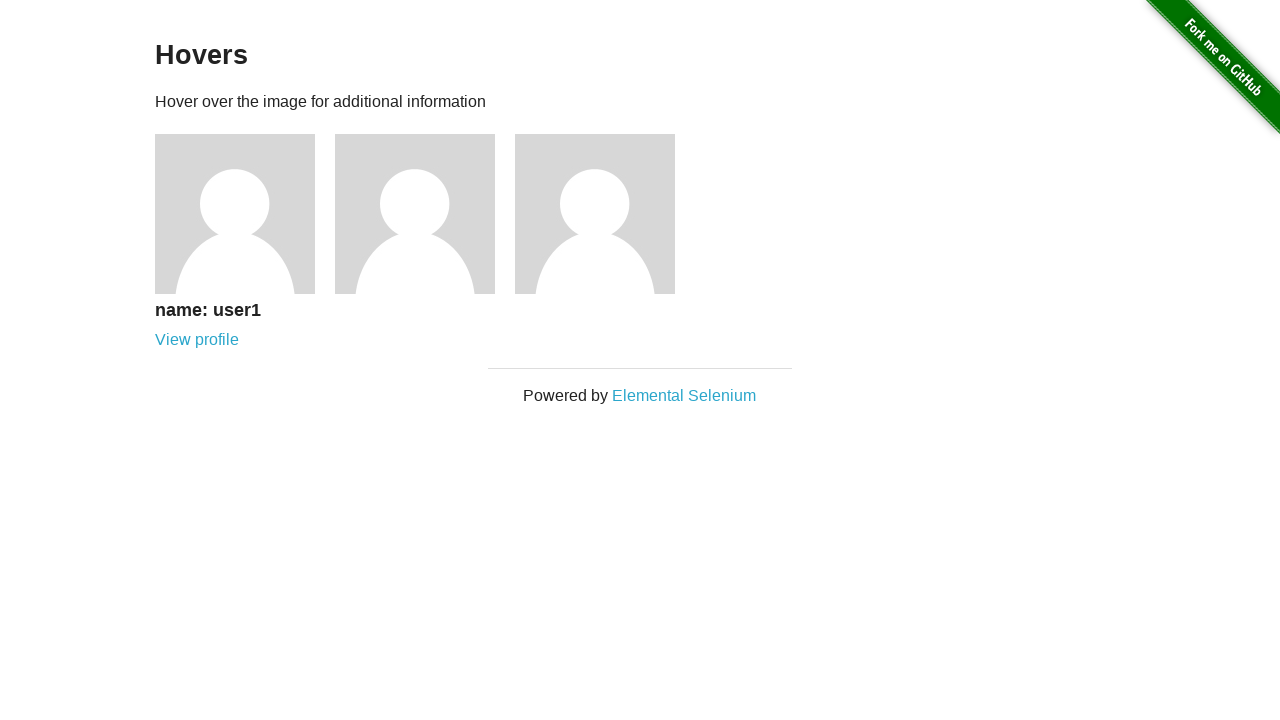

Verified caption is visible
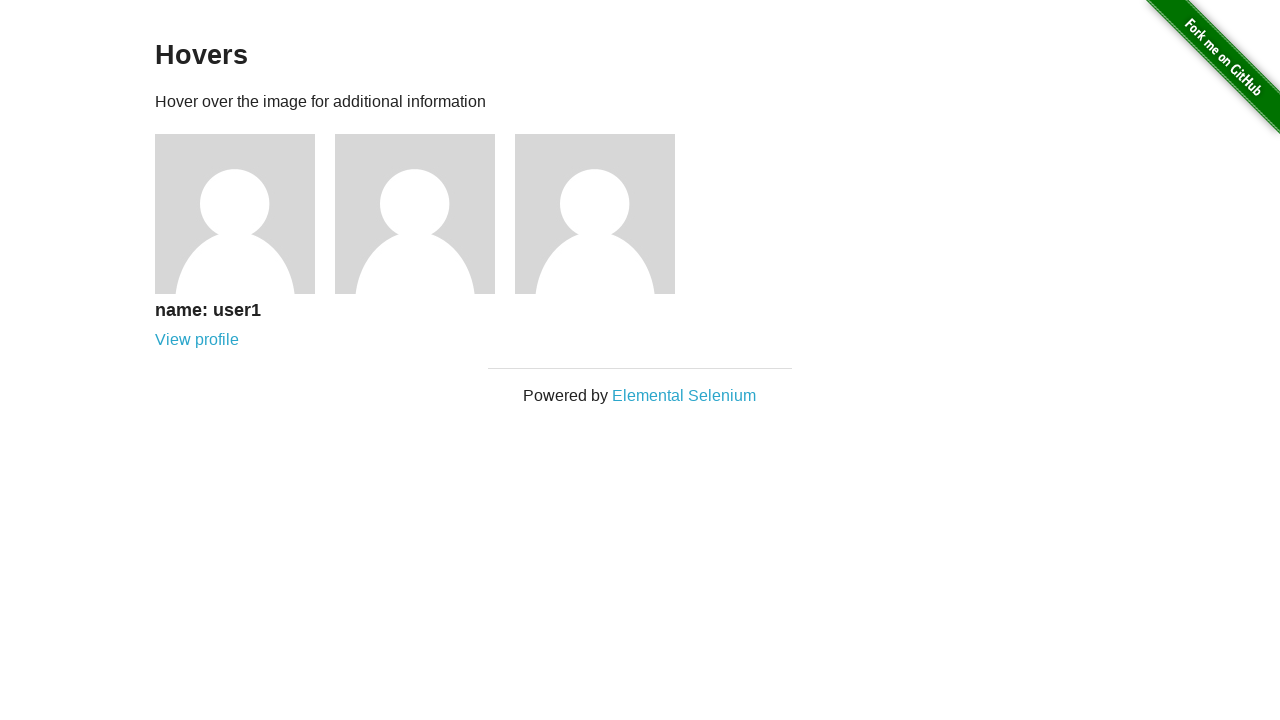

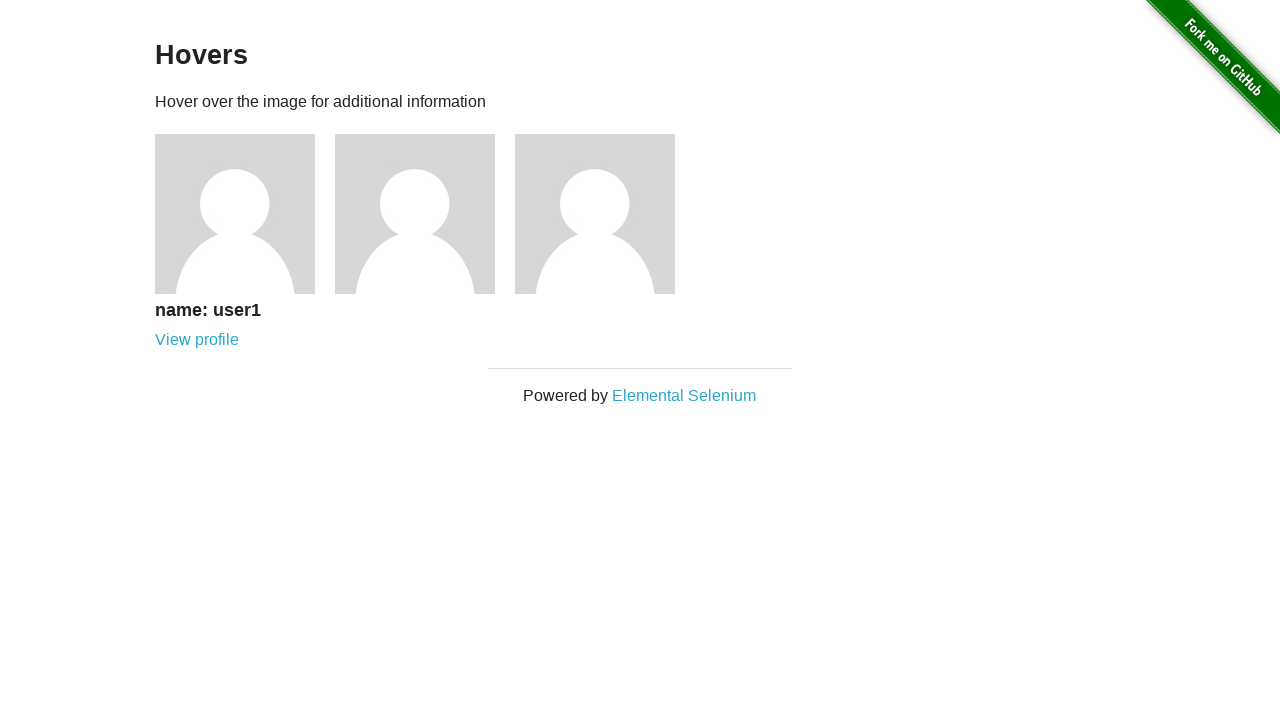